Tests form controls including checkboxes, radio buttons, and show/hide functionality on an automation practice page

Starting URL: https://rahulshettyacademy.com/AutomationPractice/

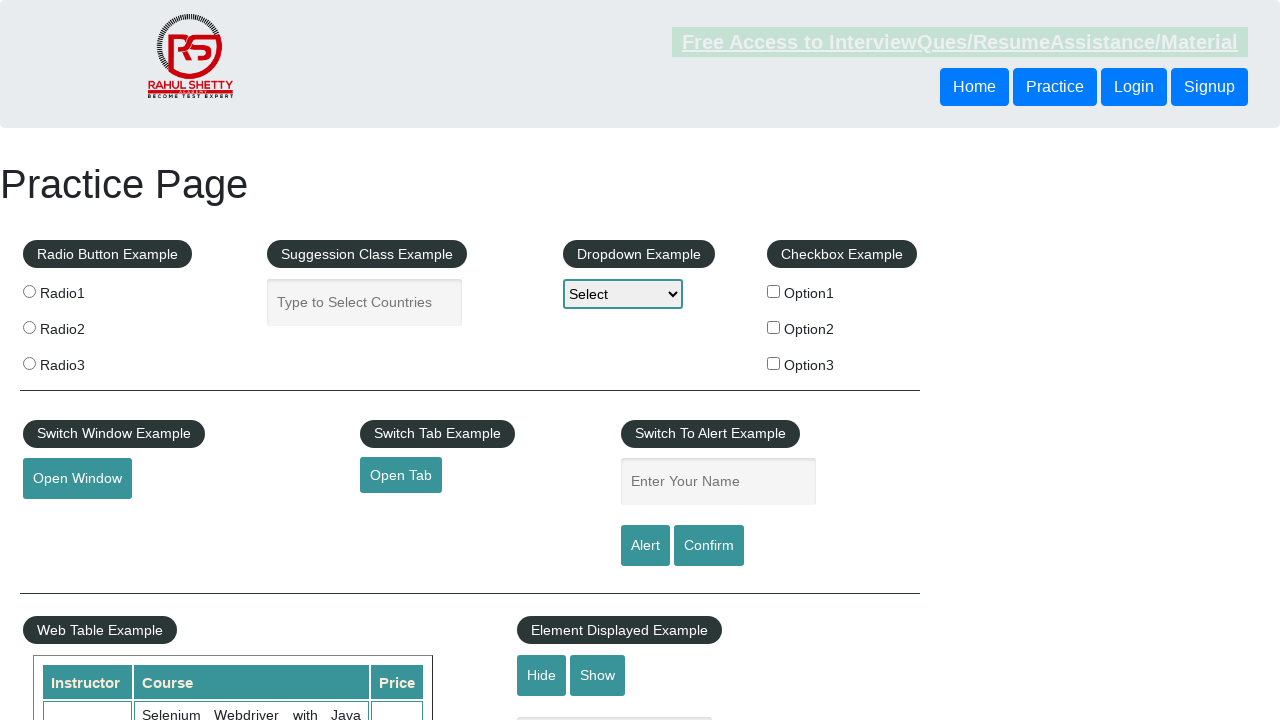

Navigated to automation practice page
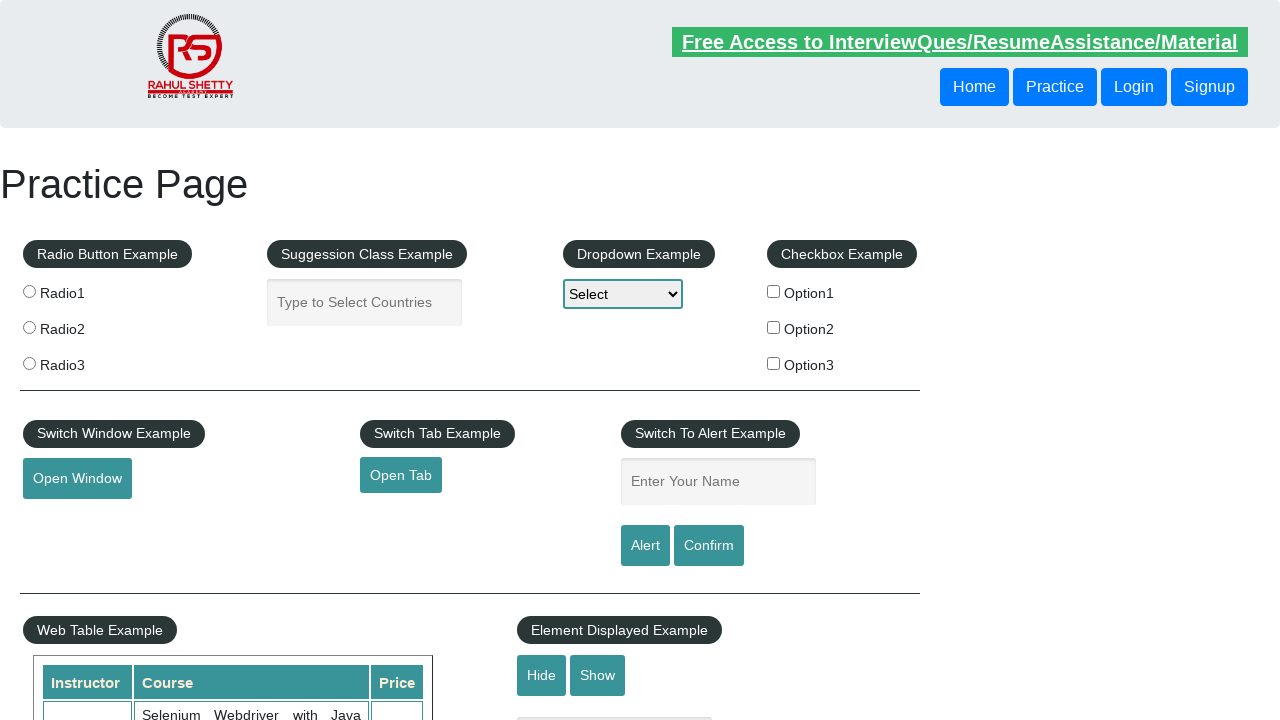

Located all checkboxes on the page
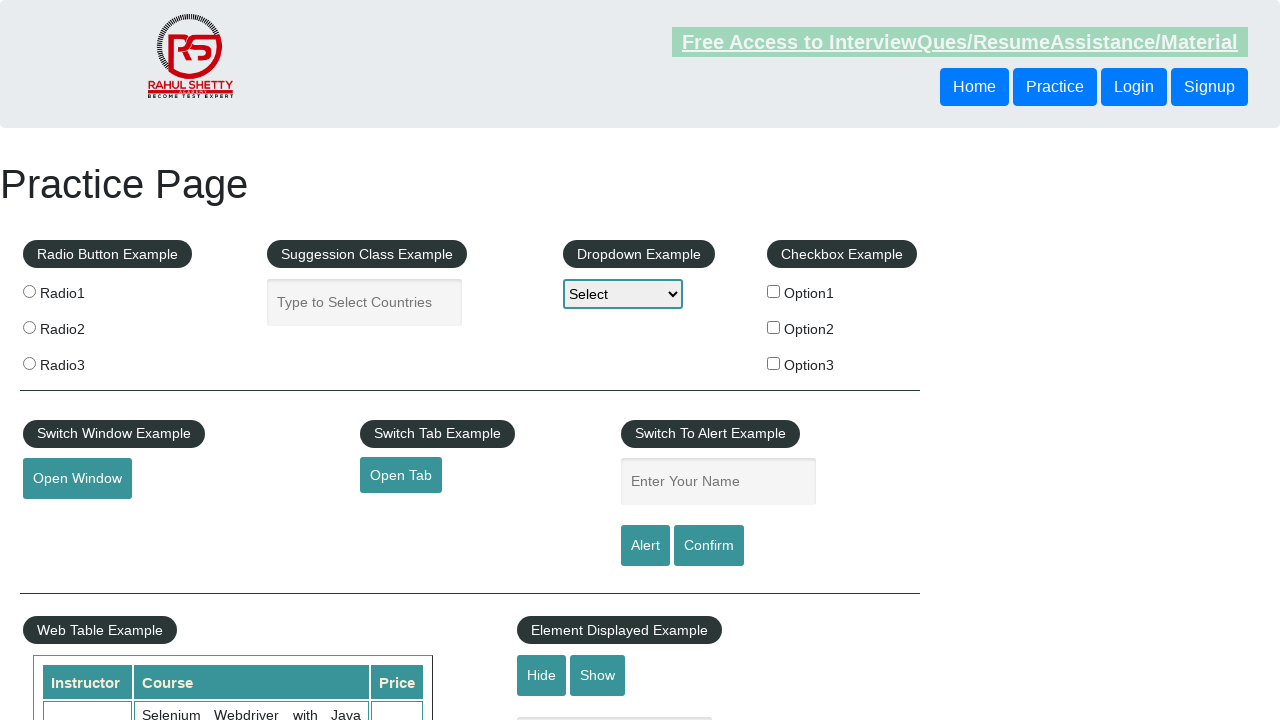

Clicked checkbox with value 'option2' at (774, 327) on xpath=//input[@type='checkbox'] >> nth=1
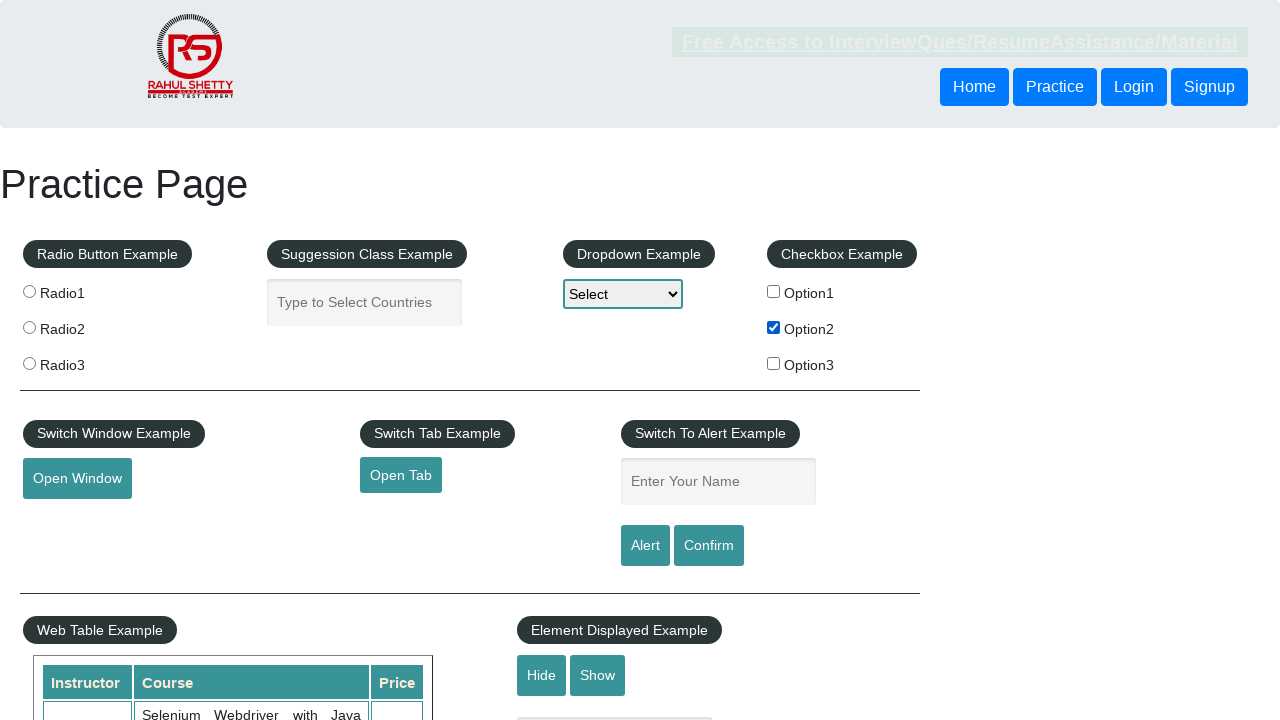

Located all radio buttons on the page
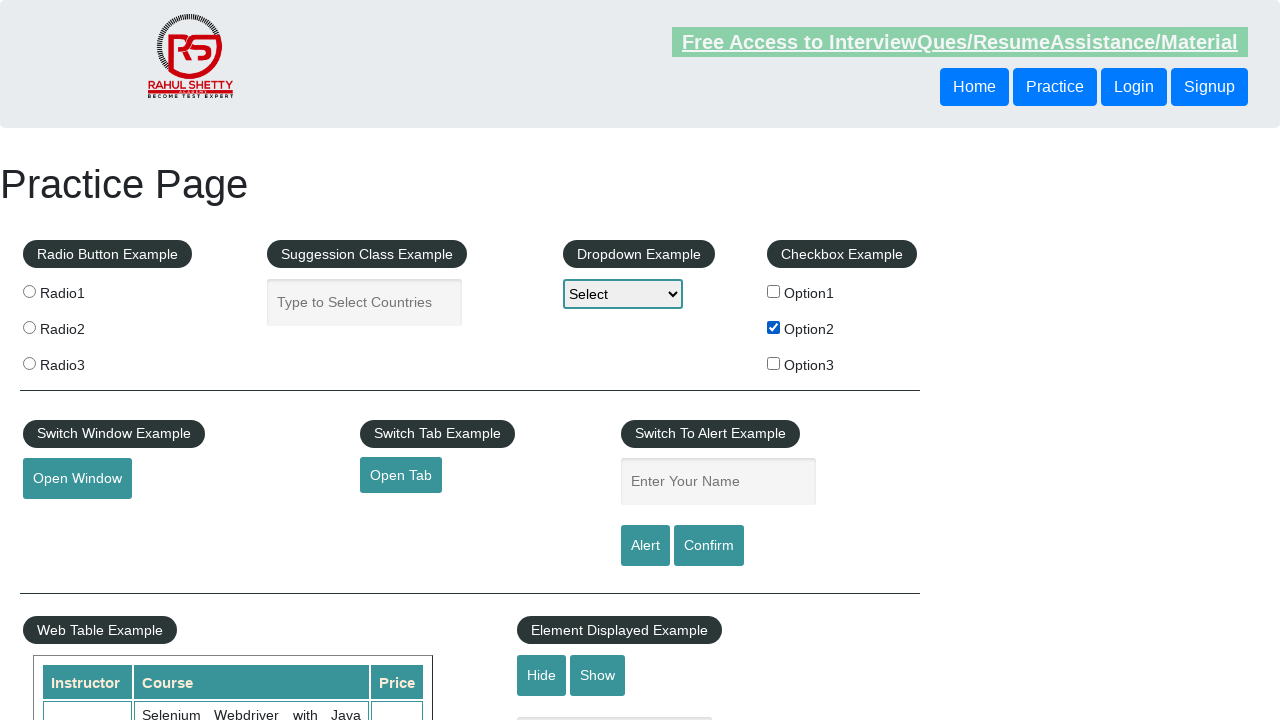

Clicked radio button with value 'radio1' at (29, 291) on xpath=//input[@class='radioButton'] >> nth=0
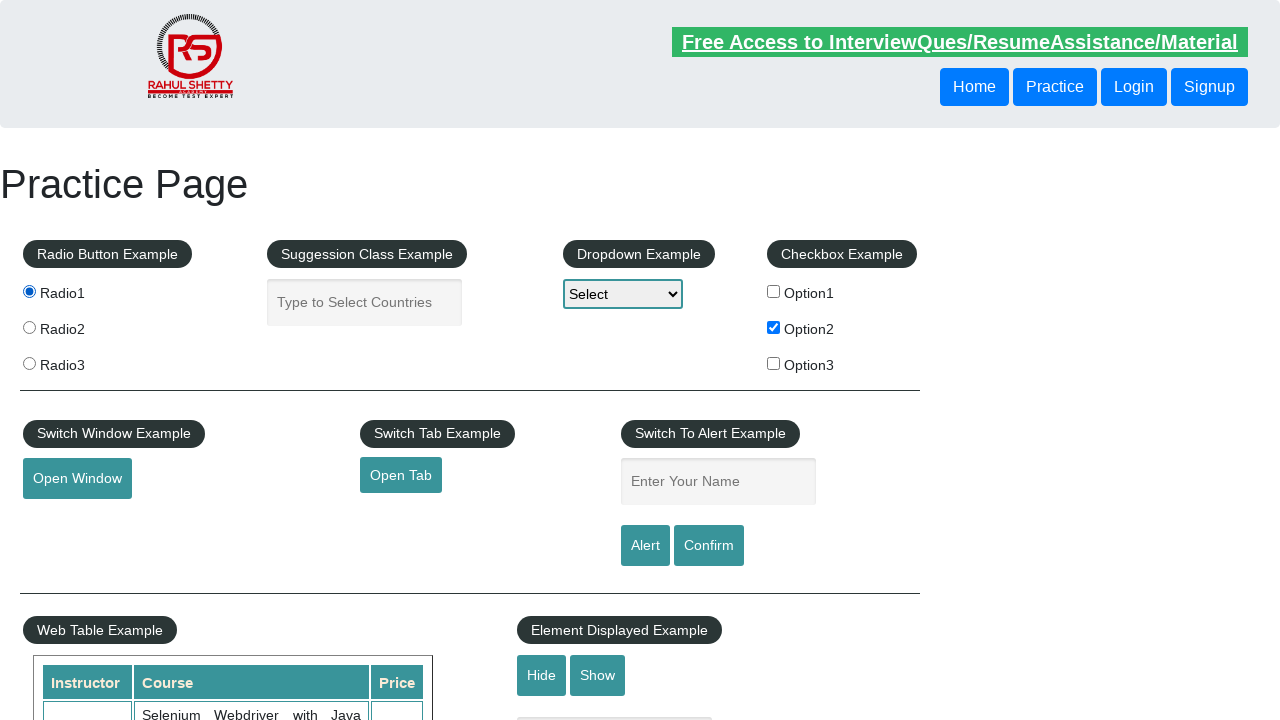

Clicked third radio button using index at (29, 363) on .radioButton >> nth=2
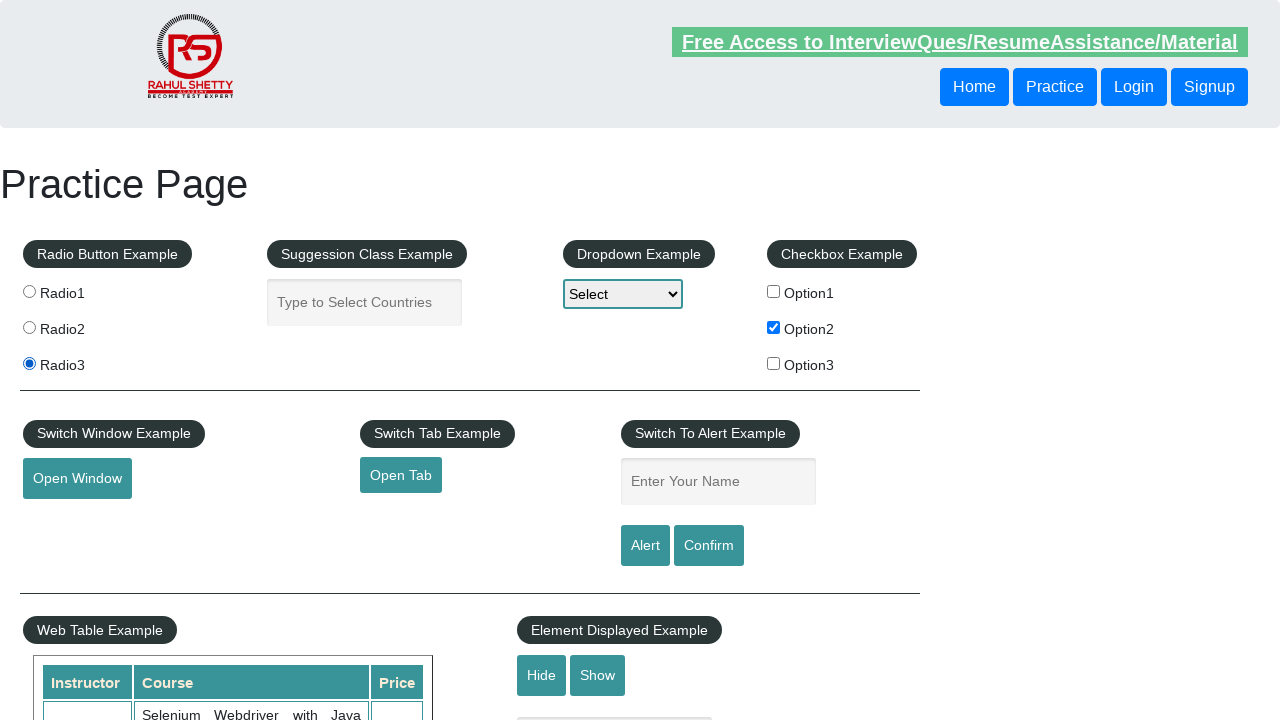

Verified text box is visible
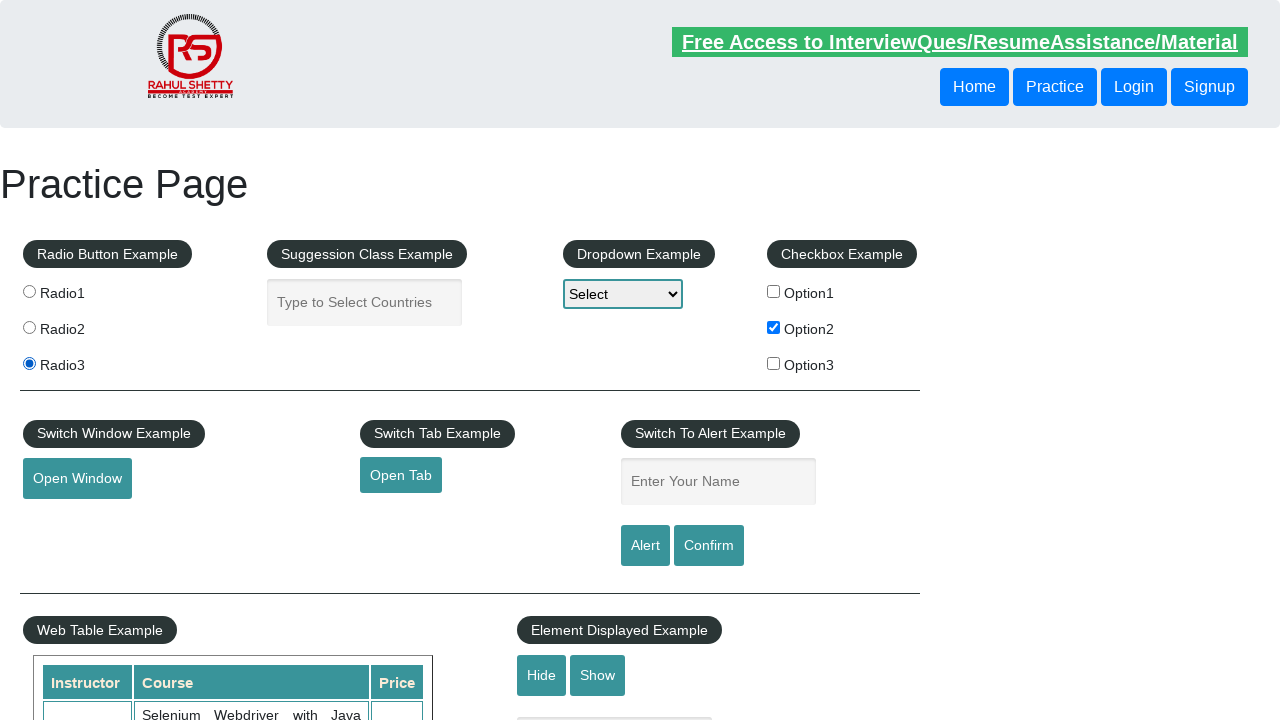

Clicked hide button to hide the text box at (542, 675) on #hide-textbox
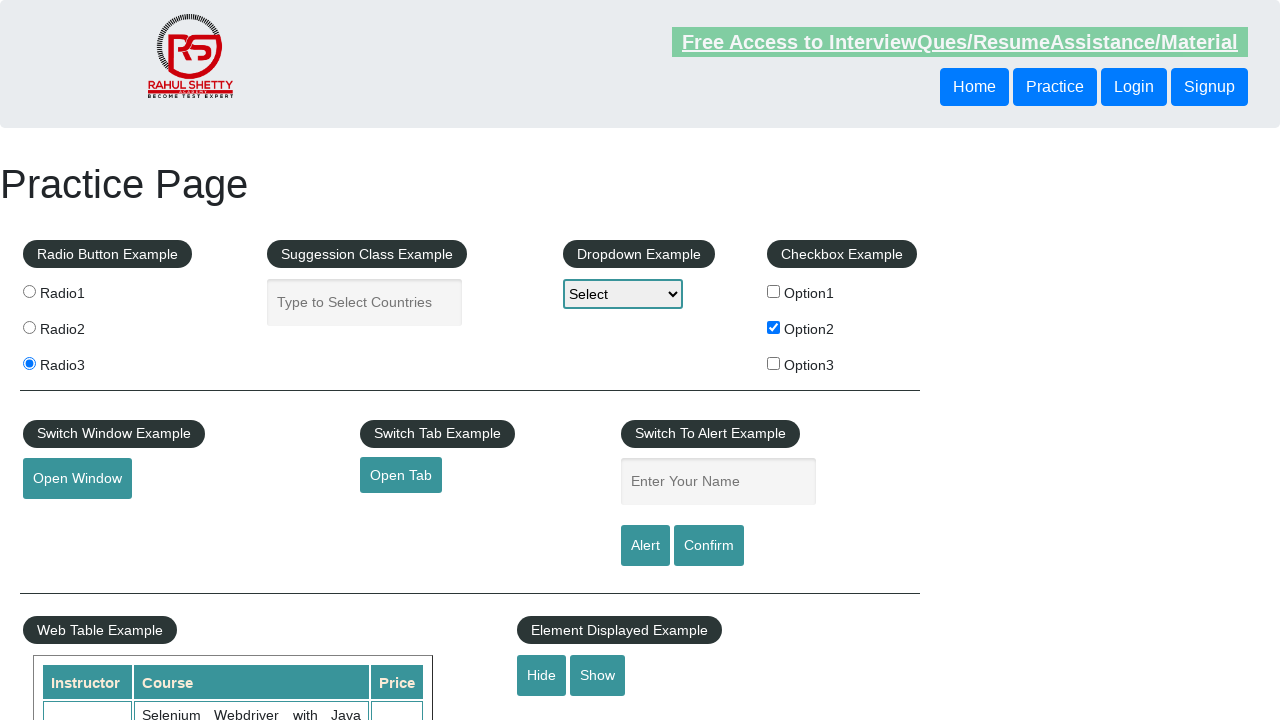

Verified text box is now hidden
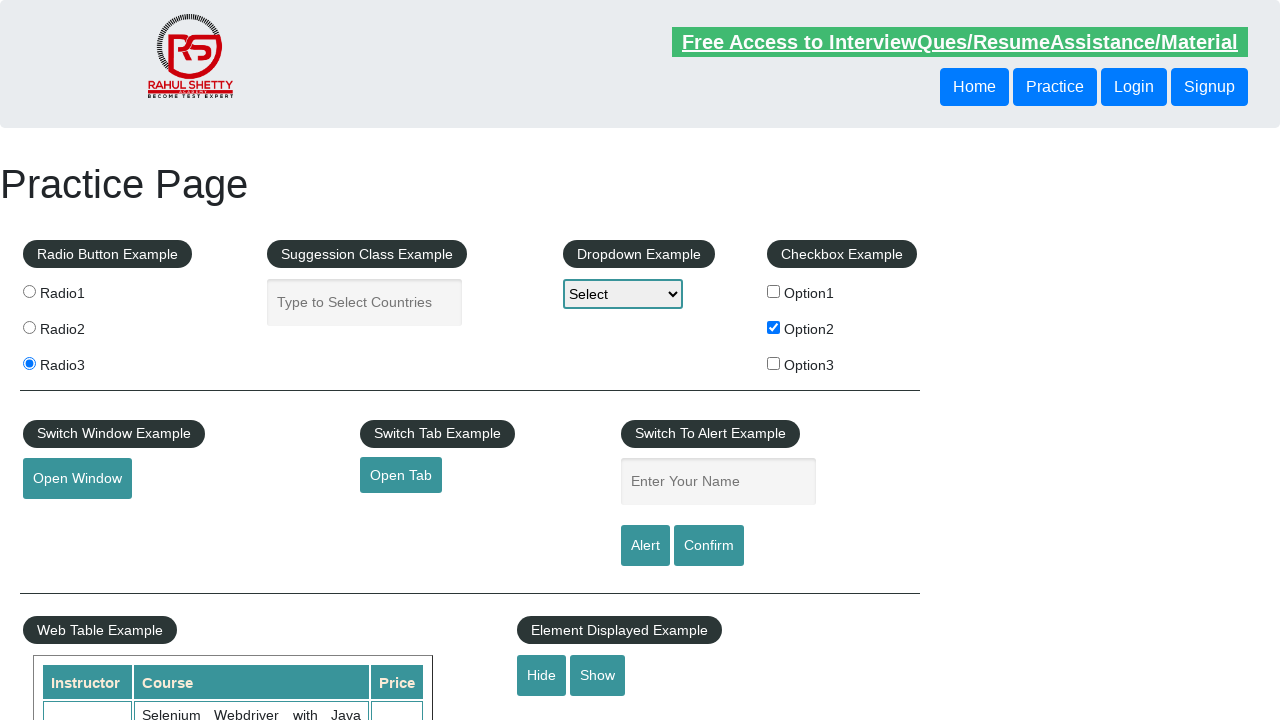

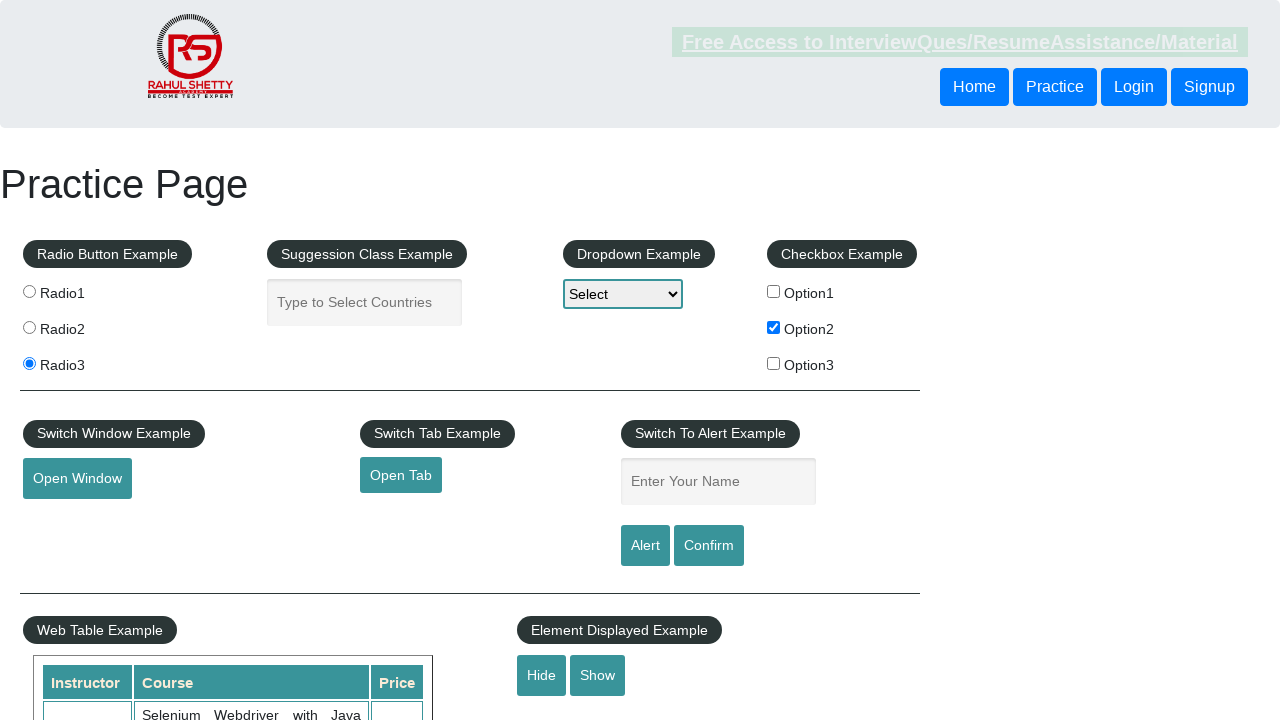